Tests dropdown/select element functionality by navigating to a dropdown demo page and selecting options using different methods (by value, by index, and by visible text)

Starting URL: http://the-internet.herokuapp.com/

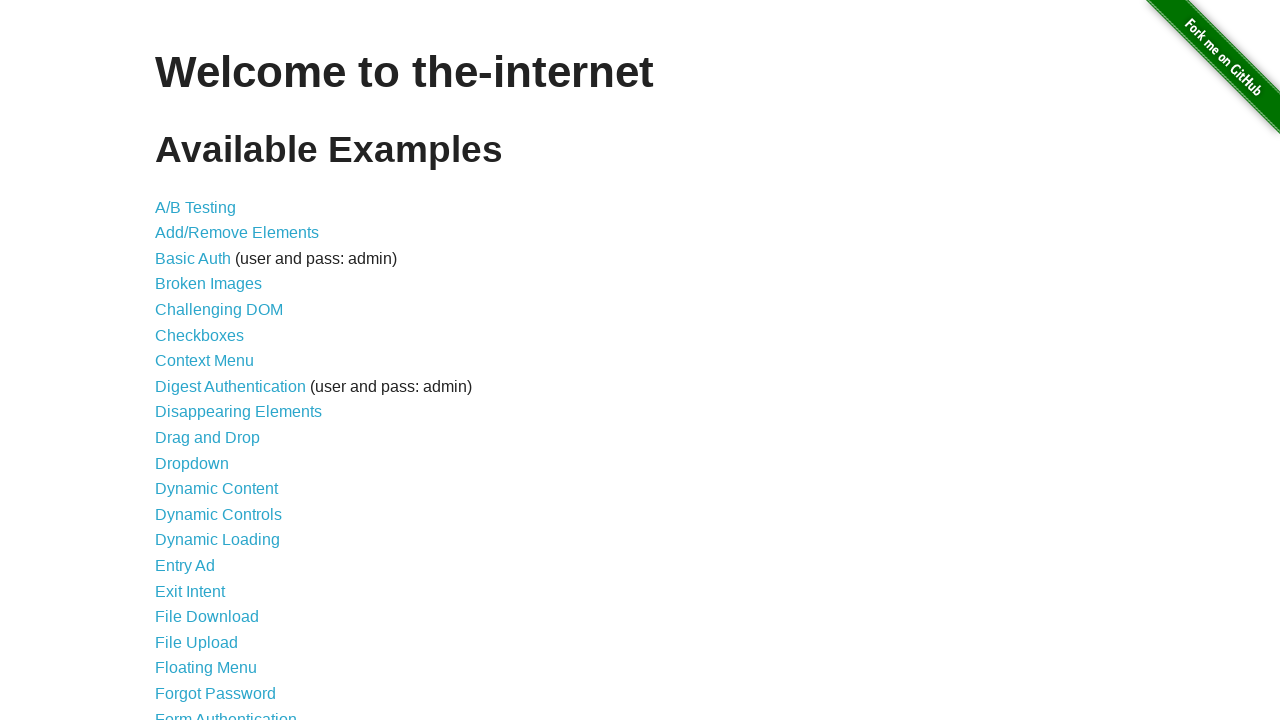

Clicked the Dropdown link to navigate to dropdown demo page at (192, 463) on text=Dropdown
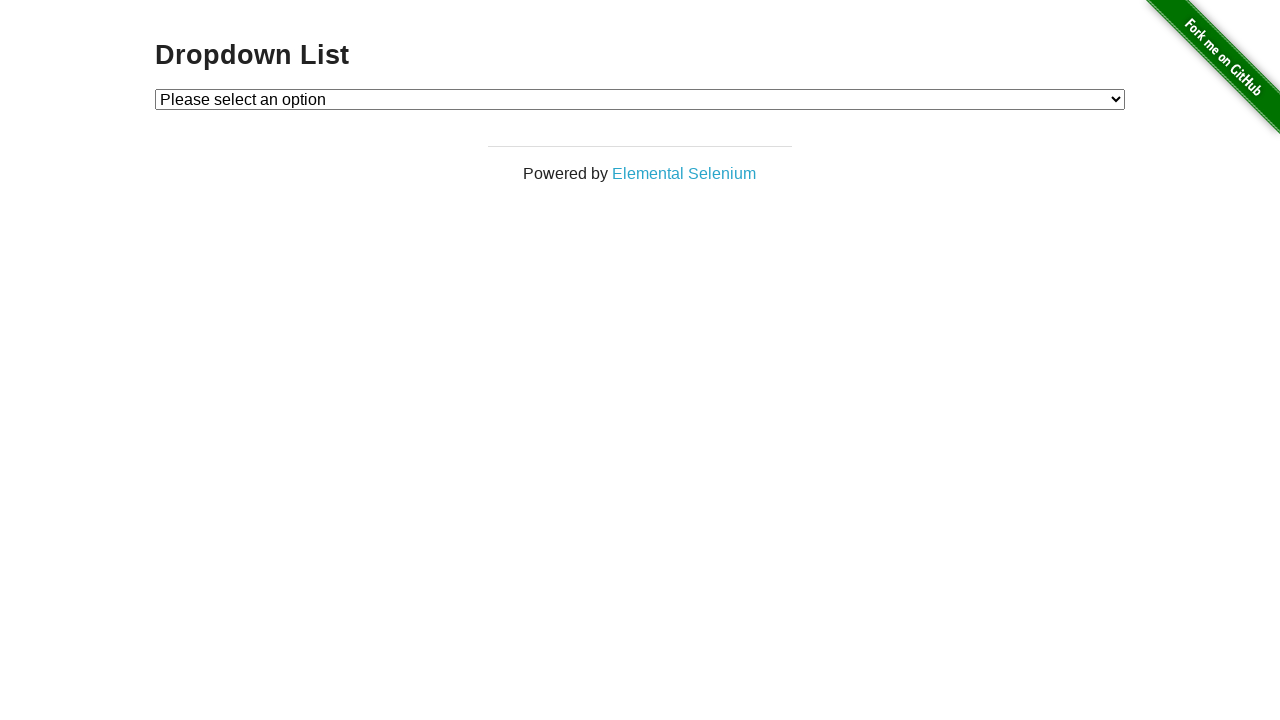

Dropdown element became visible
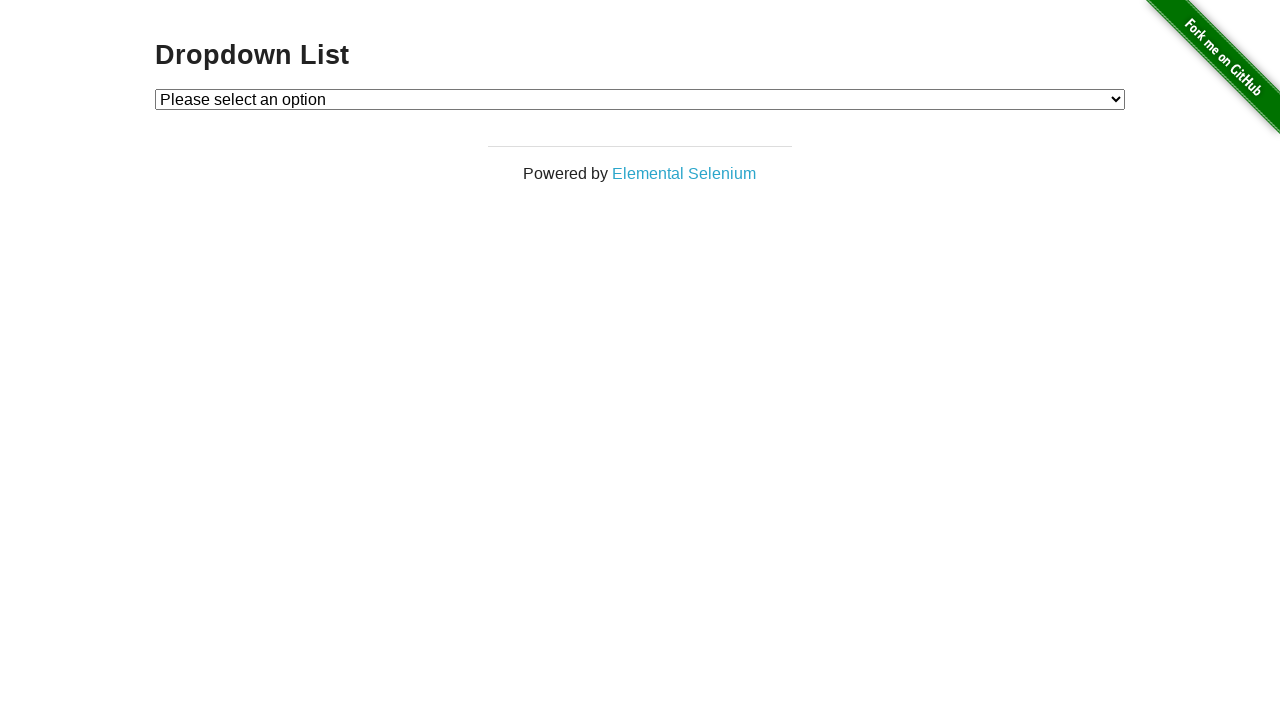

Selected option by value '1' on #dropdown
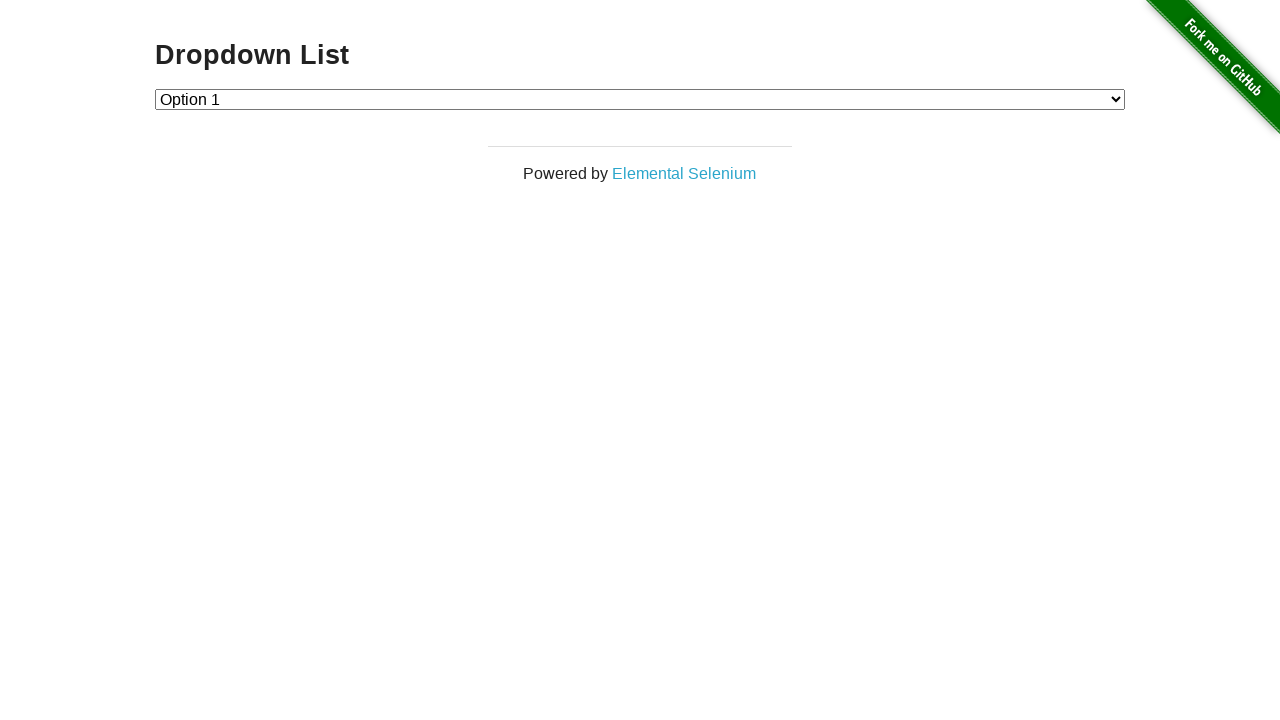

Selected option by index 2 (Option 2) on #dropdown
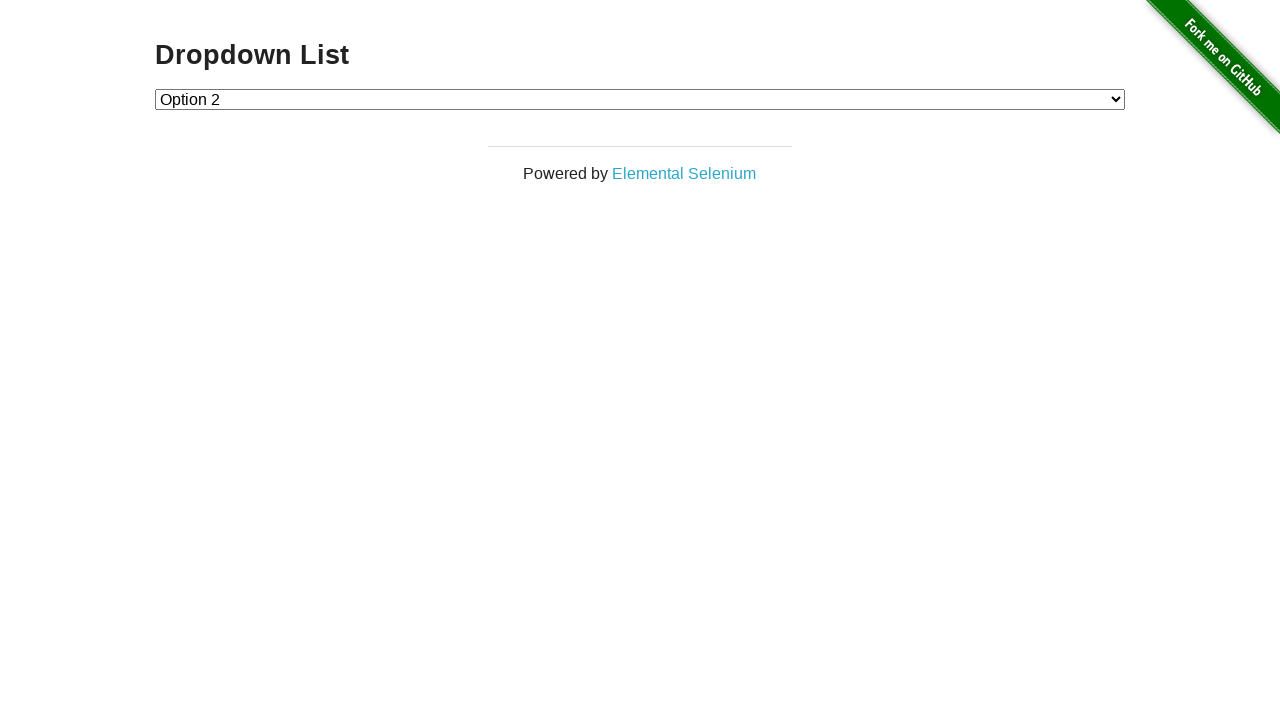

Selected option by visible text 'Option 1' on #dropdown
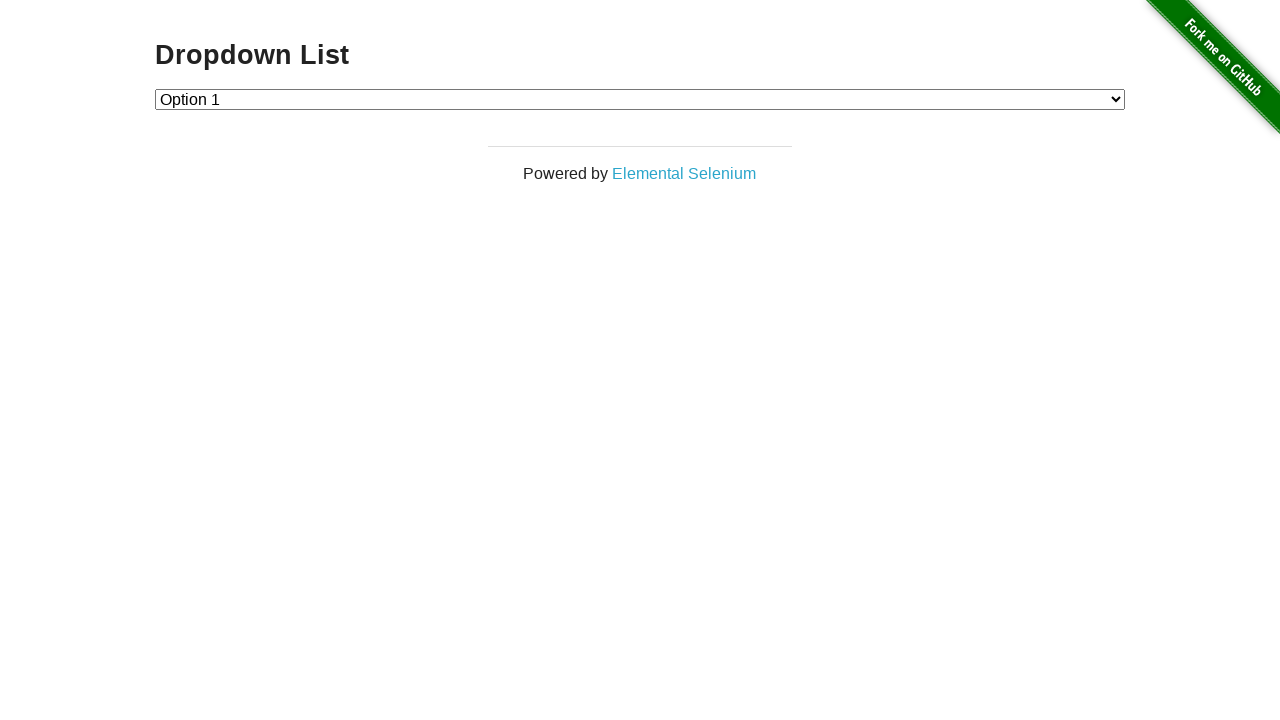

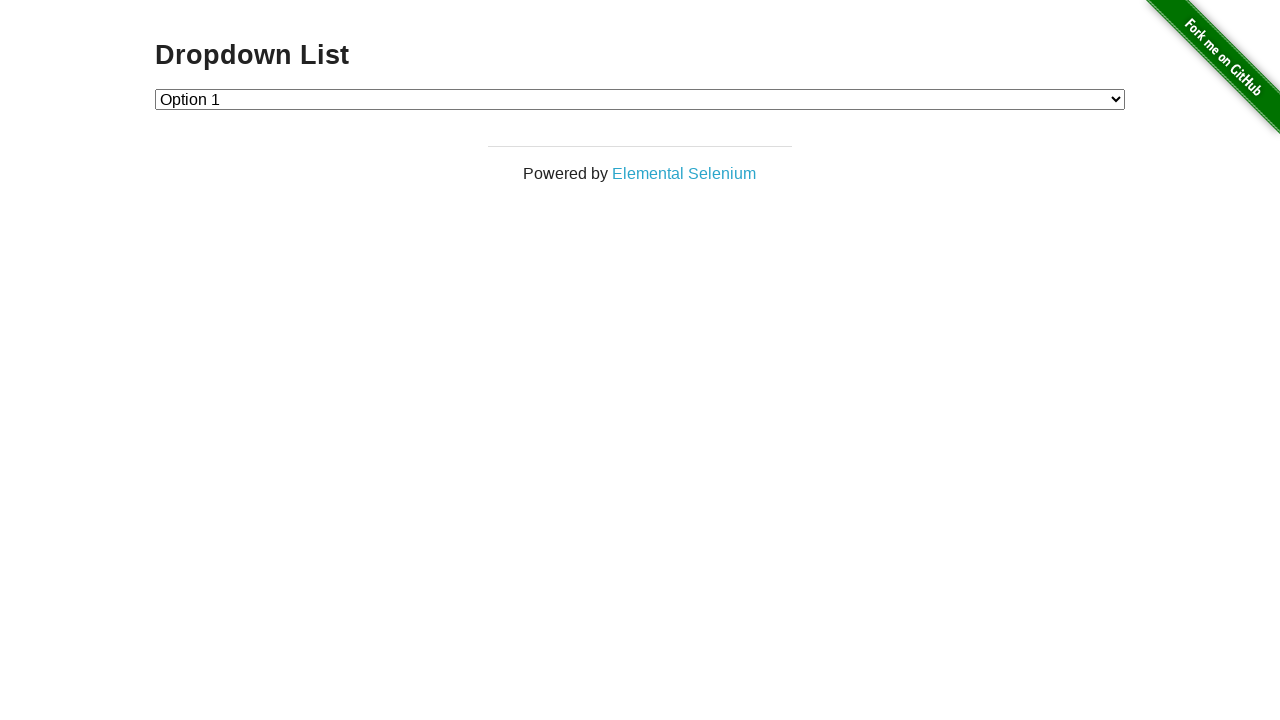